Tests bus ticket booking search functionality by entering source and destination cities, selecting today's date, and submitting the search form

Starting URL: https://www.abhibus.com/bus-ticket-booking

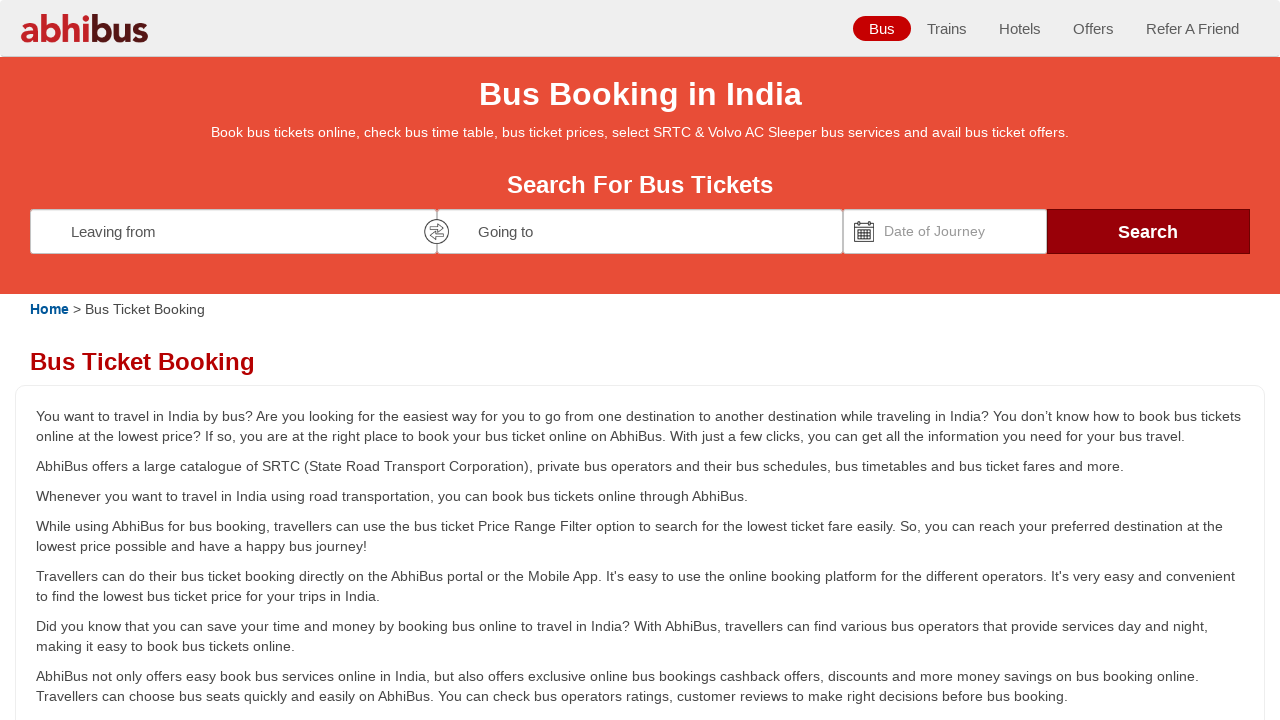

Entered 'Chennai' as source city on #source
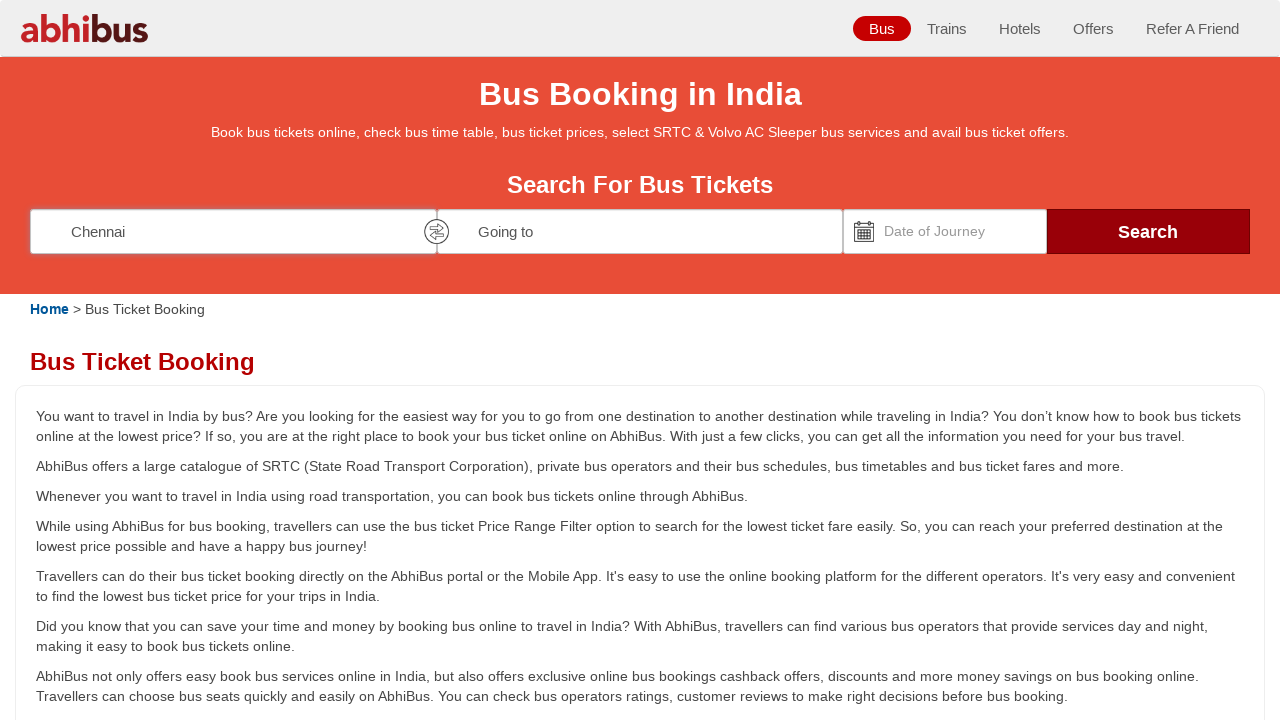

Entered 'madurai' as destination city on #destination
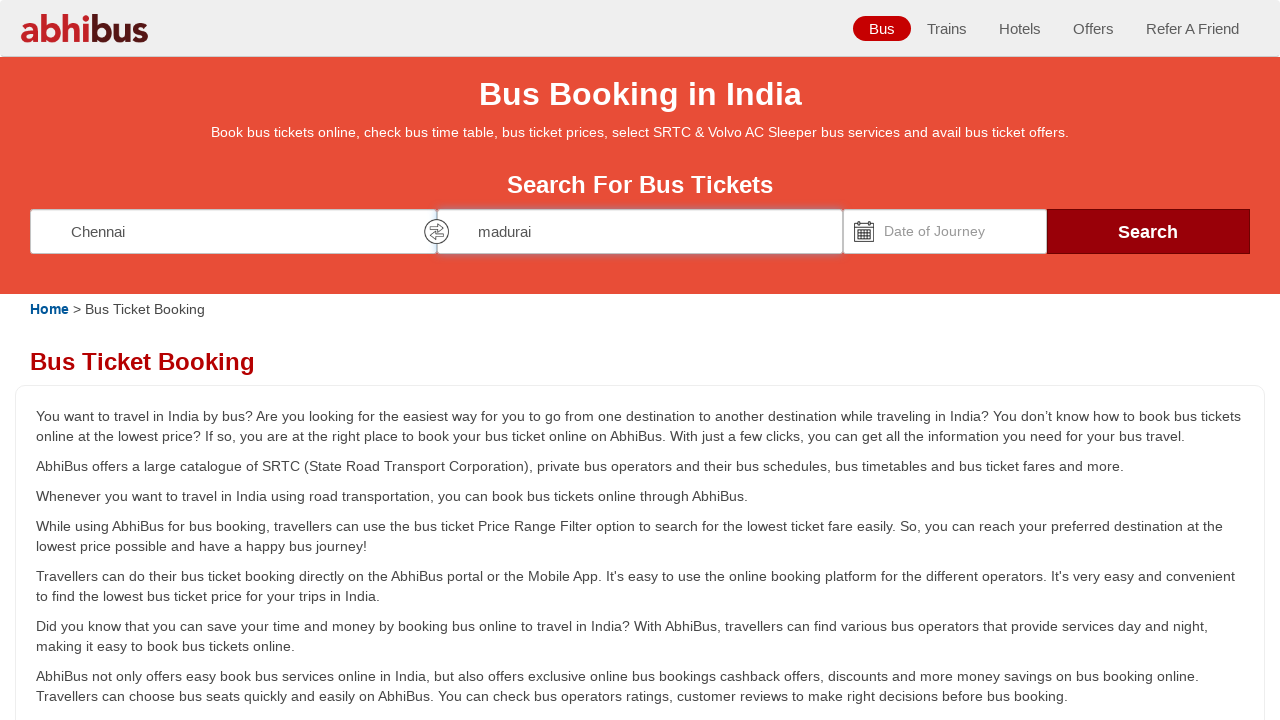

Clicked on date picker to open calendar at (945, 231) on #datepicker1
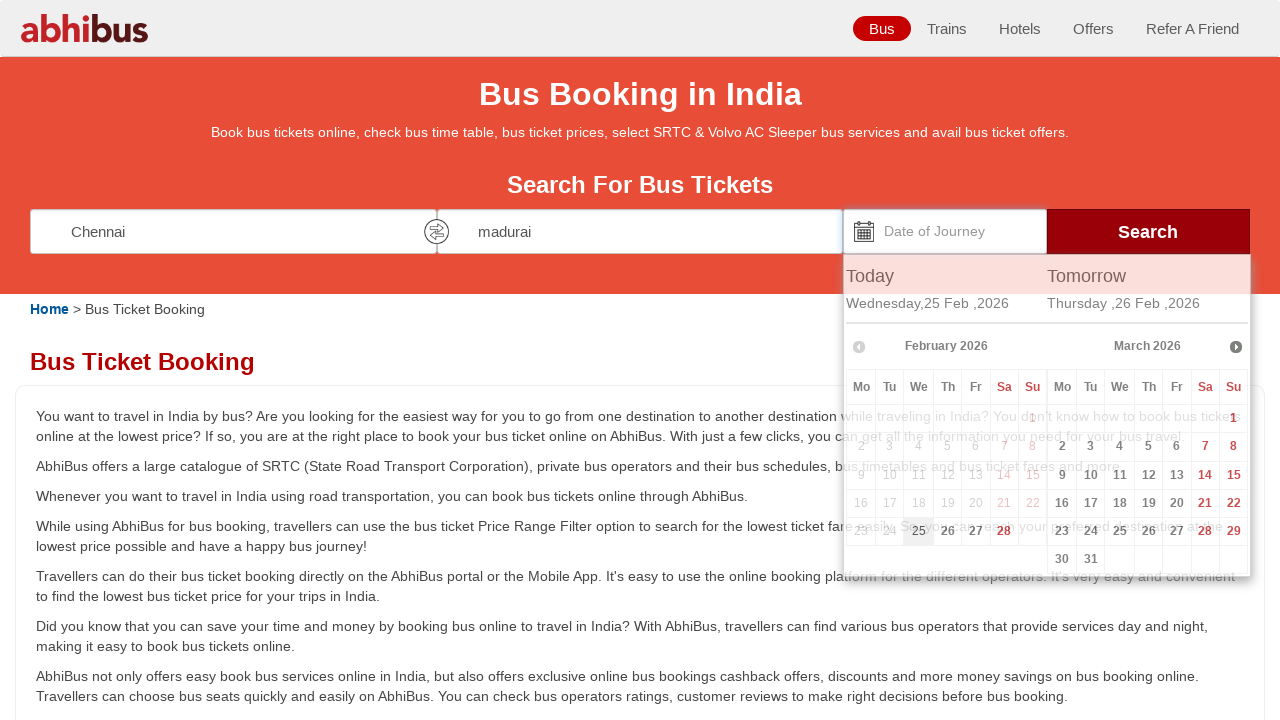

Selected today's date from calendar at (947, 276) on #todaydiv h4
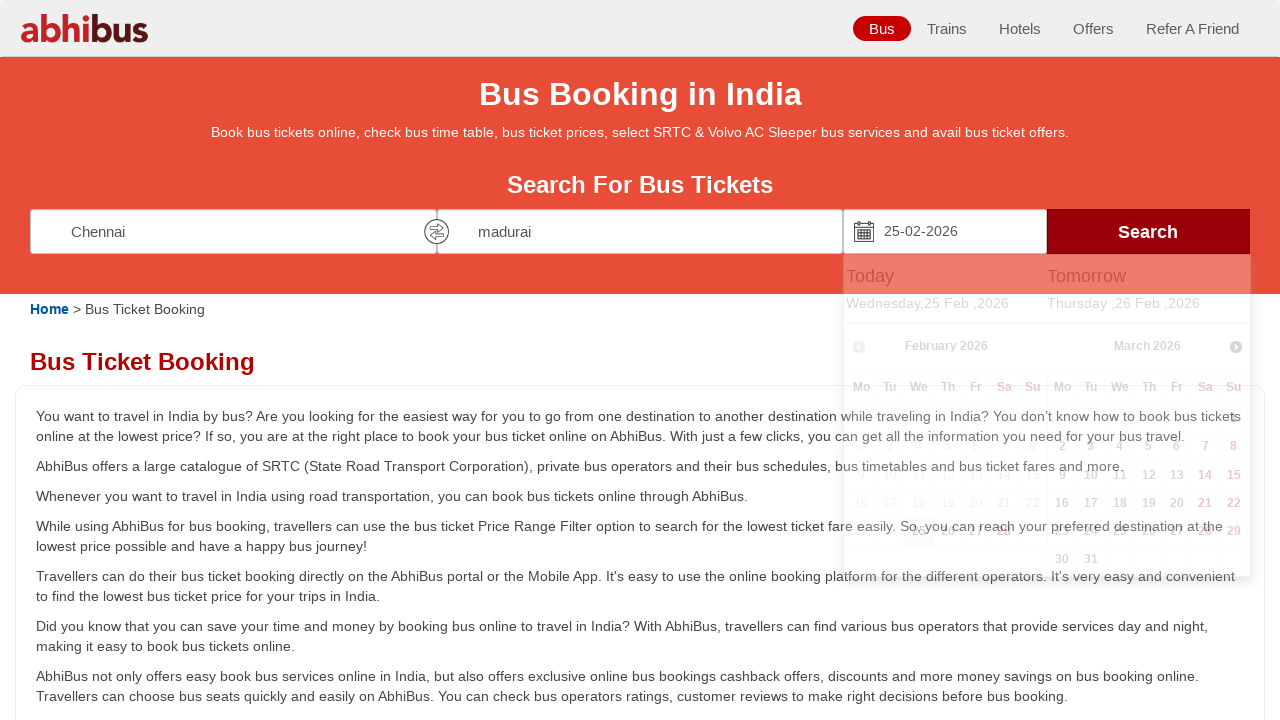

Clicked search button to find buses at (1148, 231) on #seo_search_btn
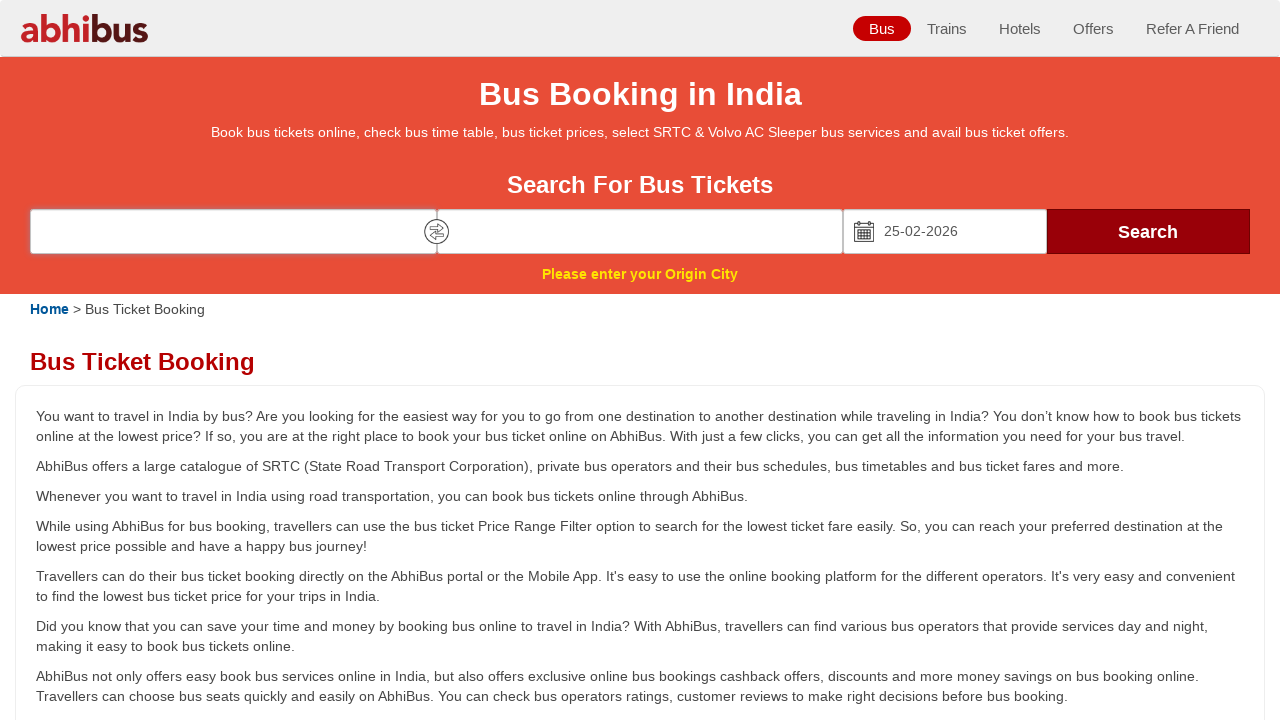

Waited for bus search results to load
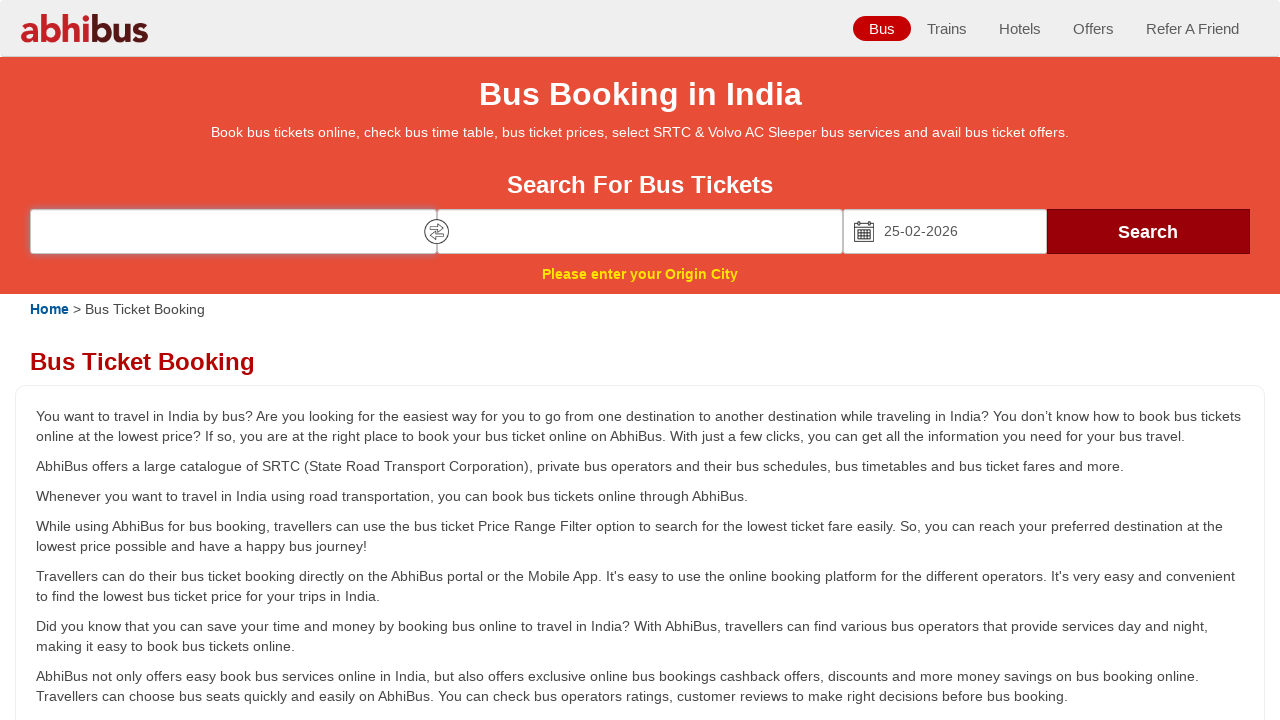

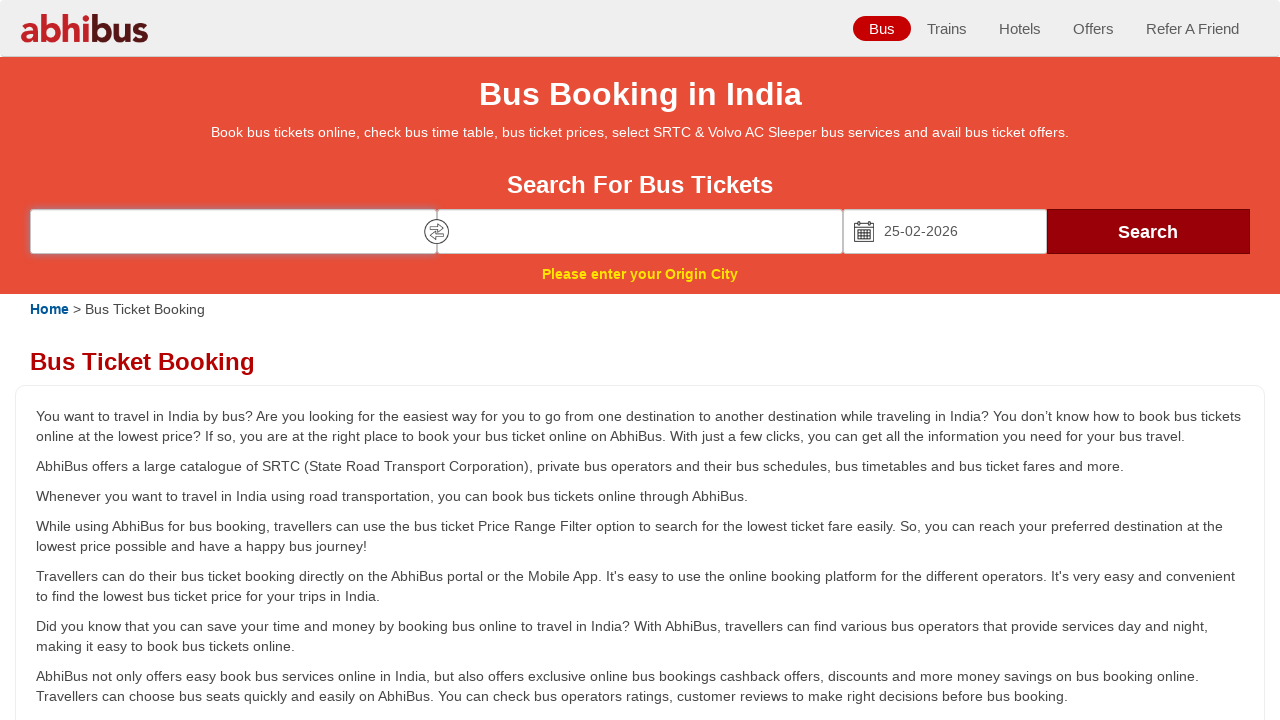